Tests JavaScript alert functionality by clicking a button that triggers an alert and verifying the result message

Starting URL: https://the-internet.herokuapp.com/javascript_alerts

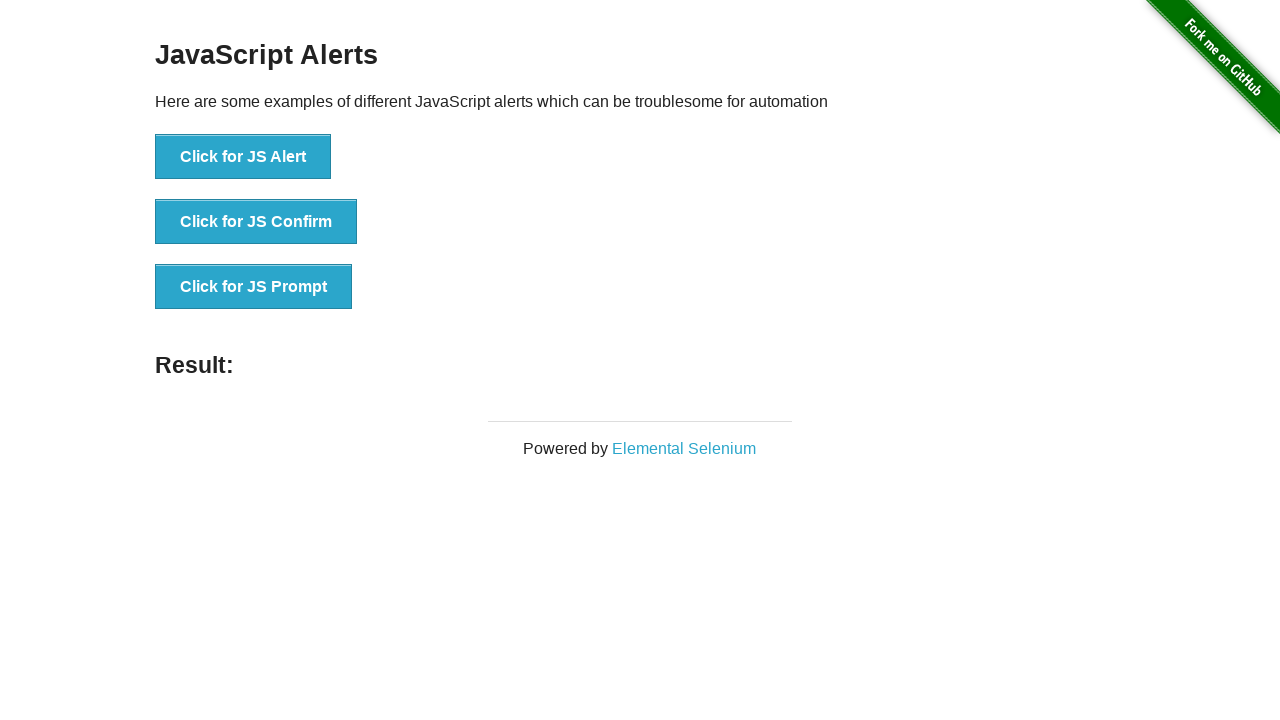

Clicked the first alert button at (243, 157) on internal:role=button >> nth=0
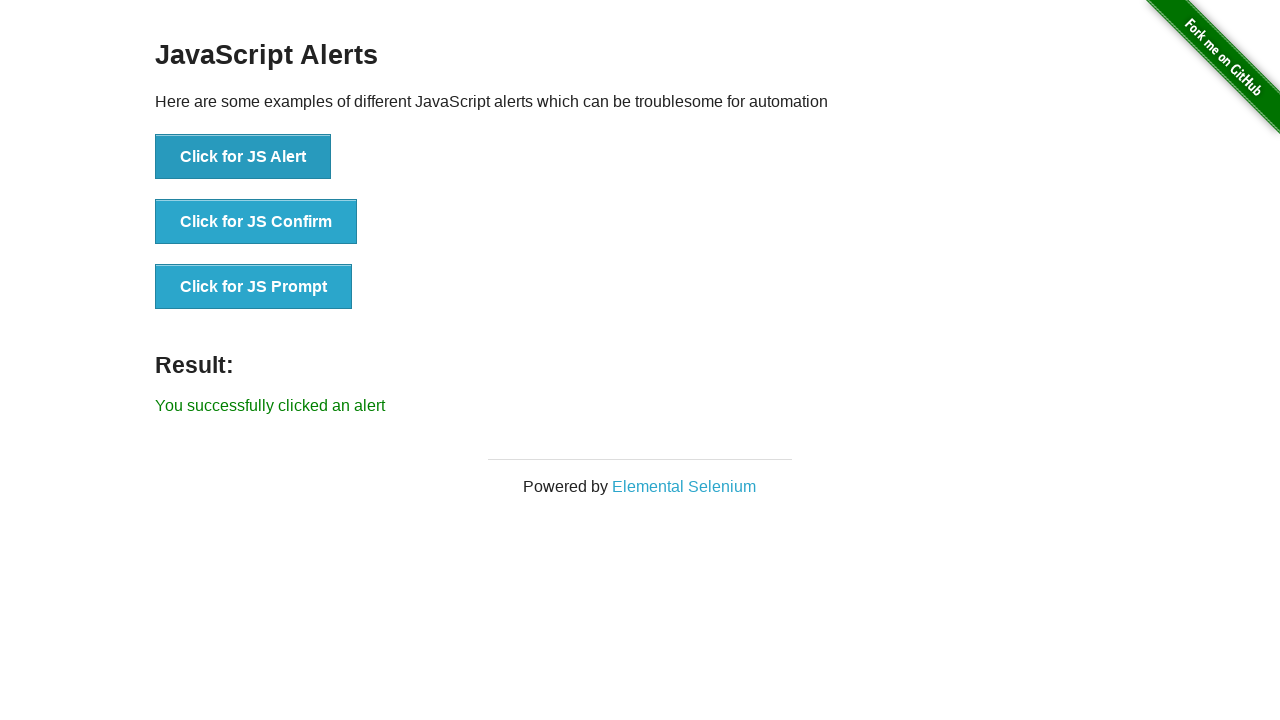

Retrieved result text from #result element
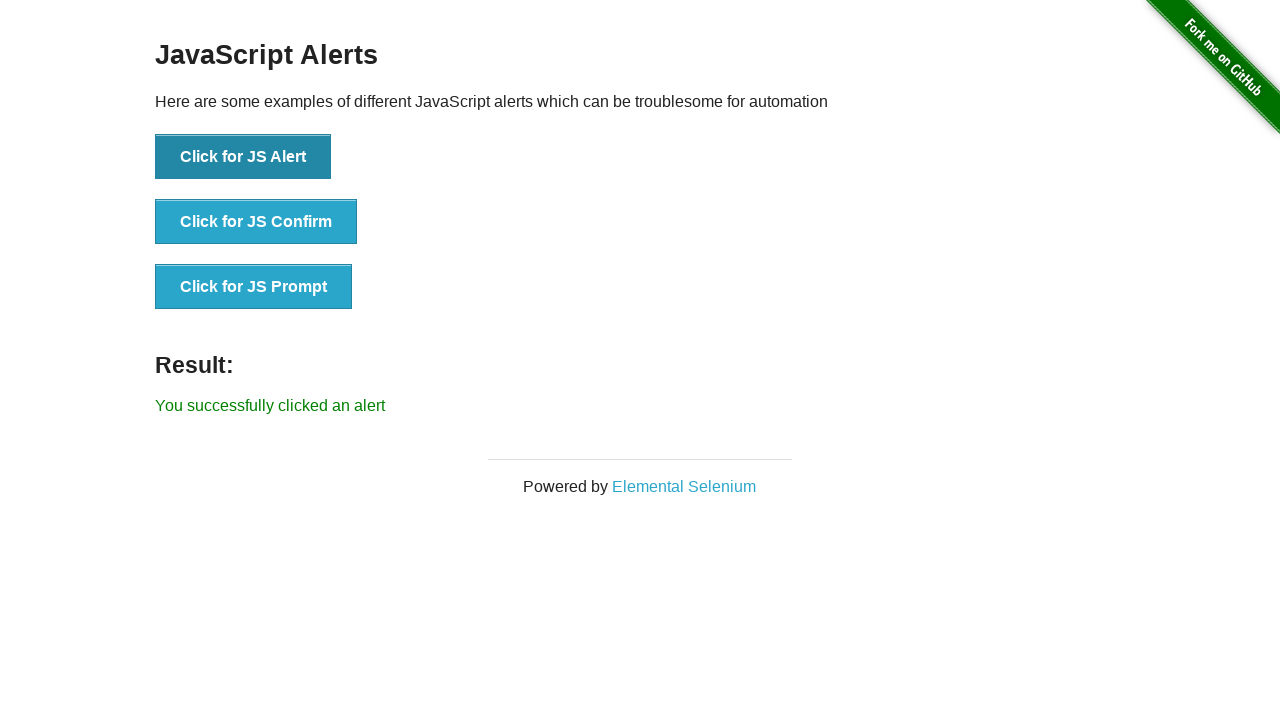

Verified result text matches 'You successfully clicked an alert'
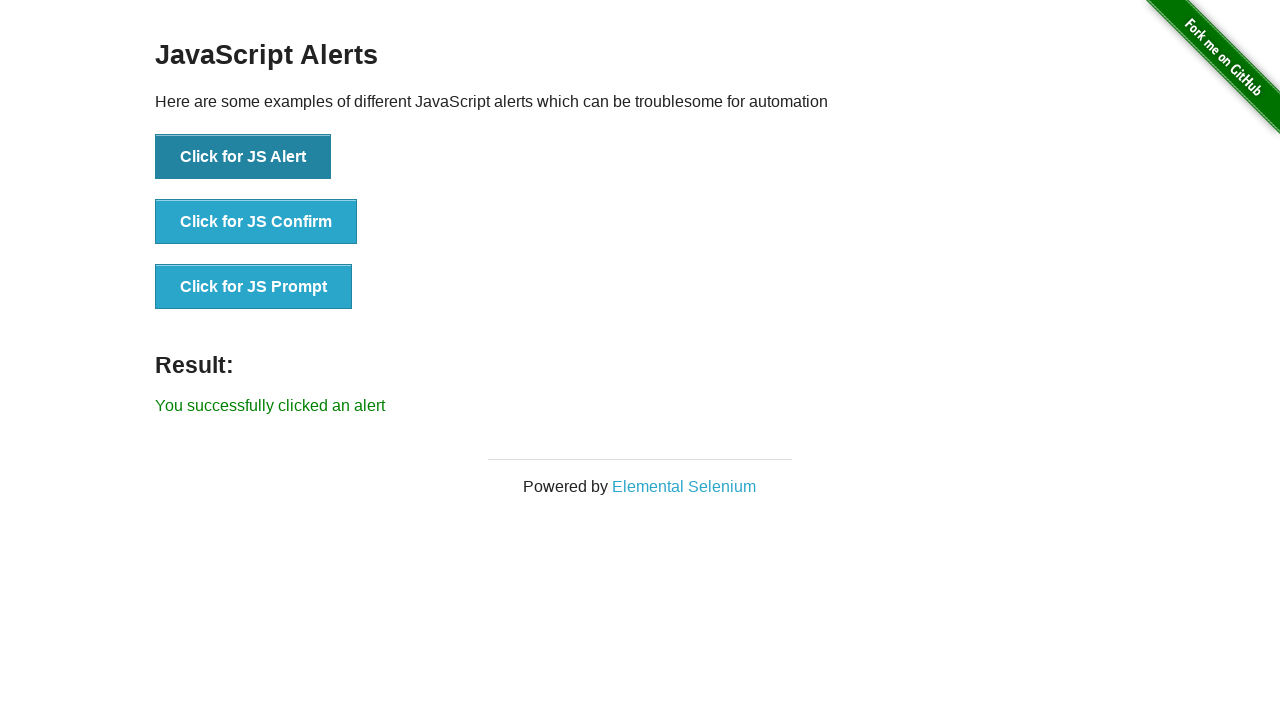

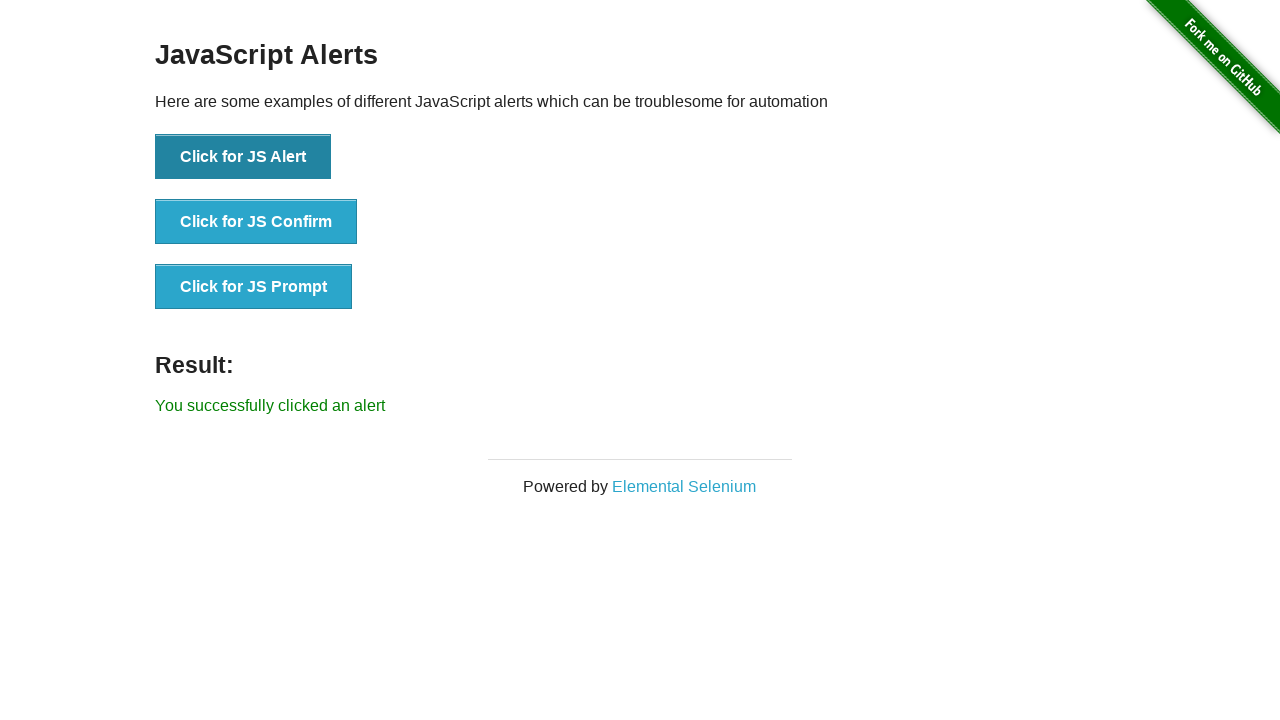